Tests nested iframe navigation by switching through multiple iframe levels and filling a text input field within the innermost iframe

Starting URL: http://demo.automationtesting.in/Frames.html

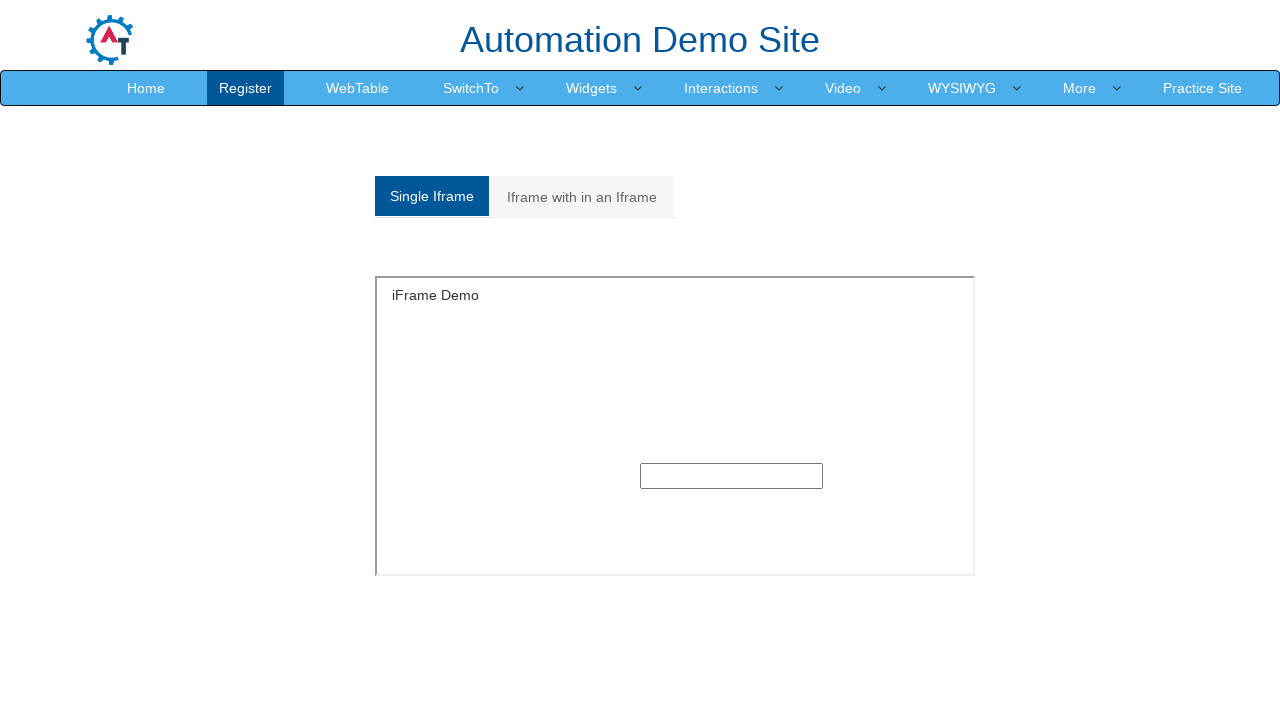

Clicked on 'Iframe with in an Iframe' tab at (582, 197) on xpath=//a[text()='Iframe with in an Iframe']
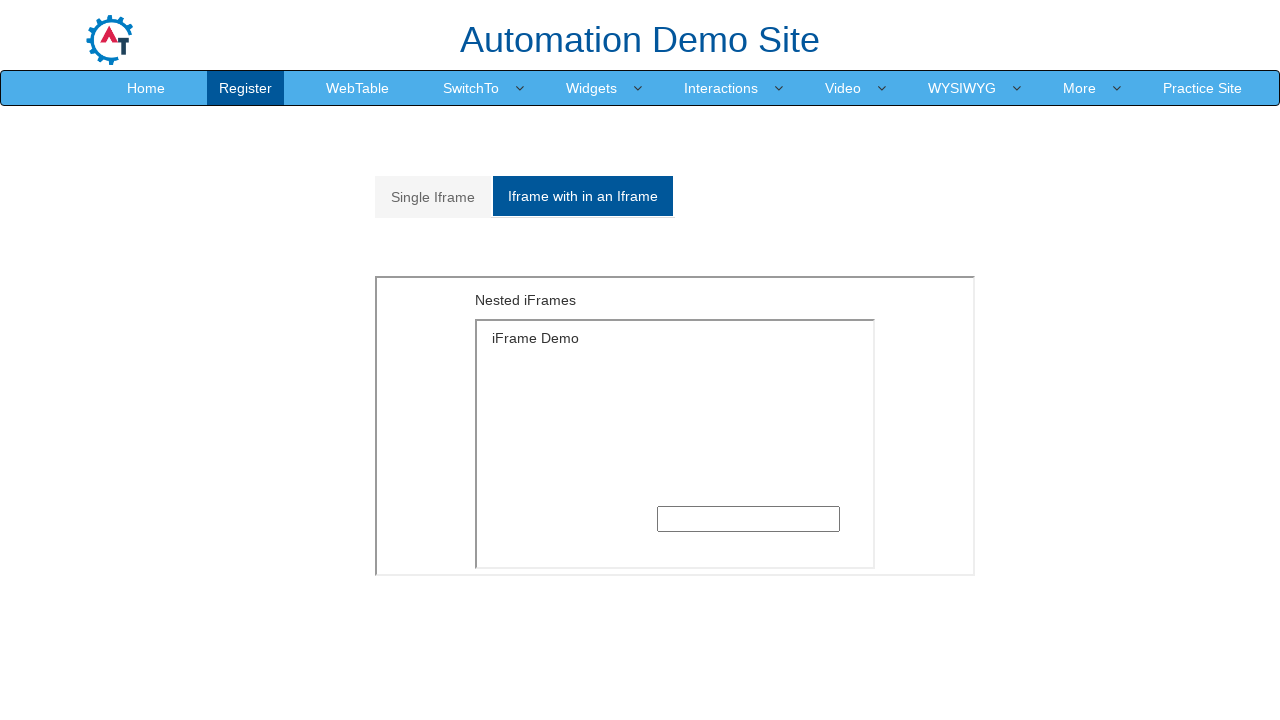

Located outer iframe
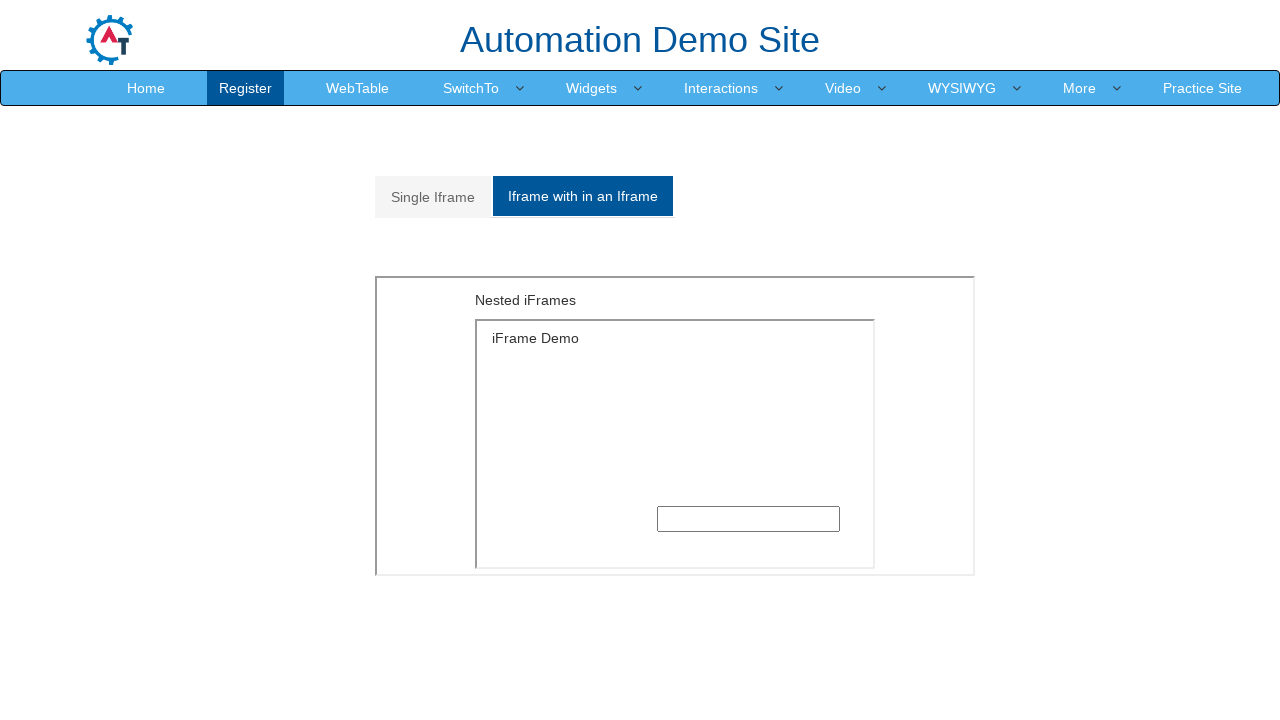

Located inner iframe within outer frame
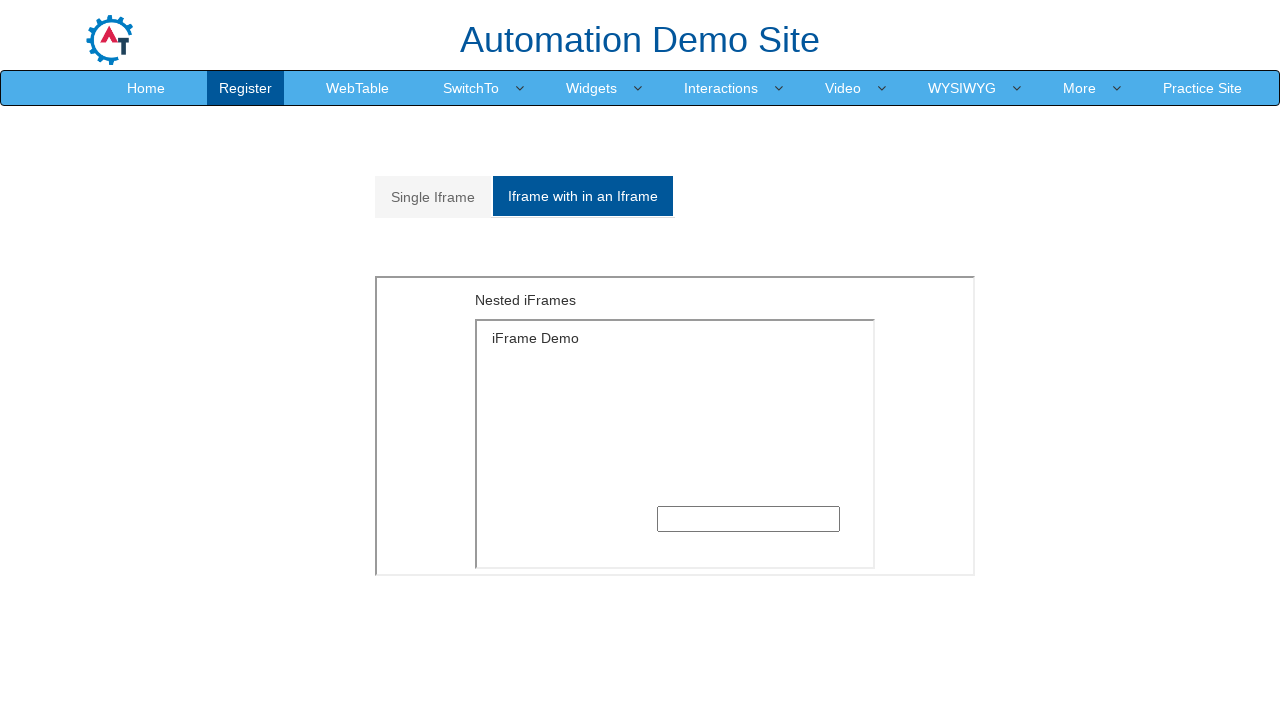

Filled text input in innermost iframe with phone number '9923633748' on xpath=//iframe[@style='float: left;height: 300px;width:600px'] >> internal:contr
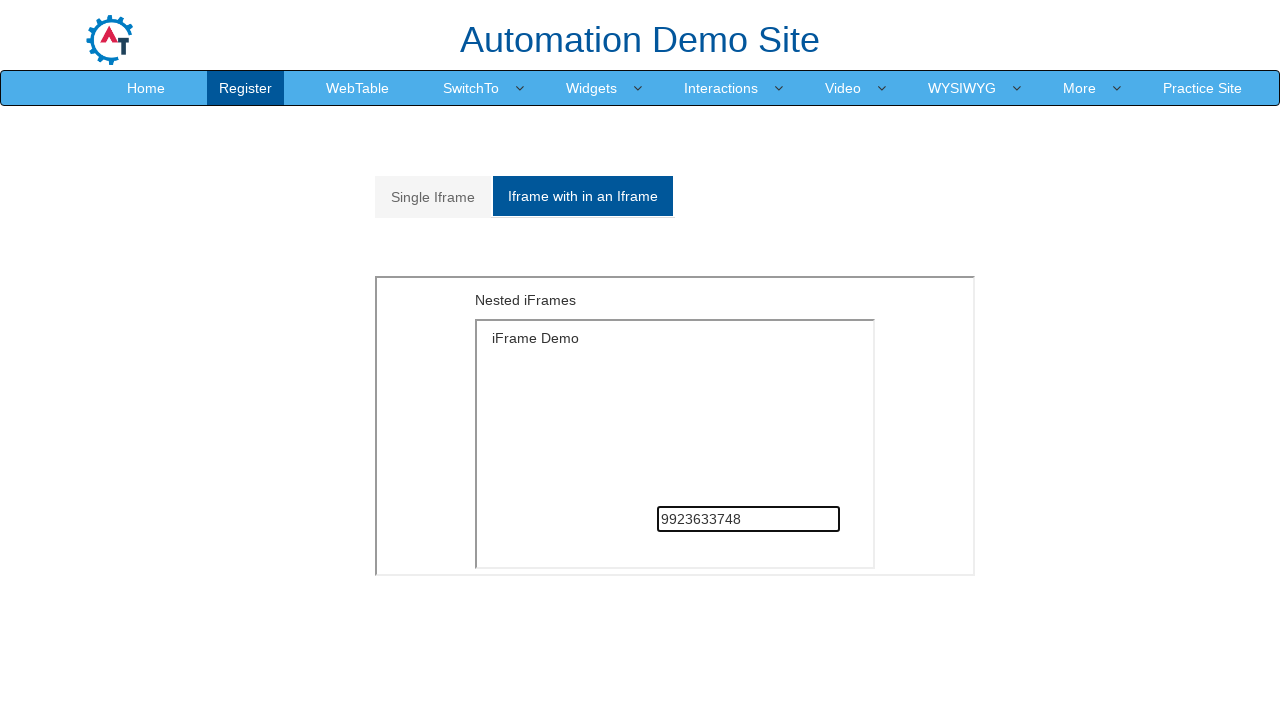

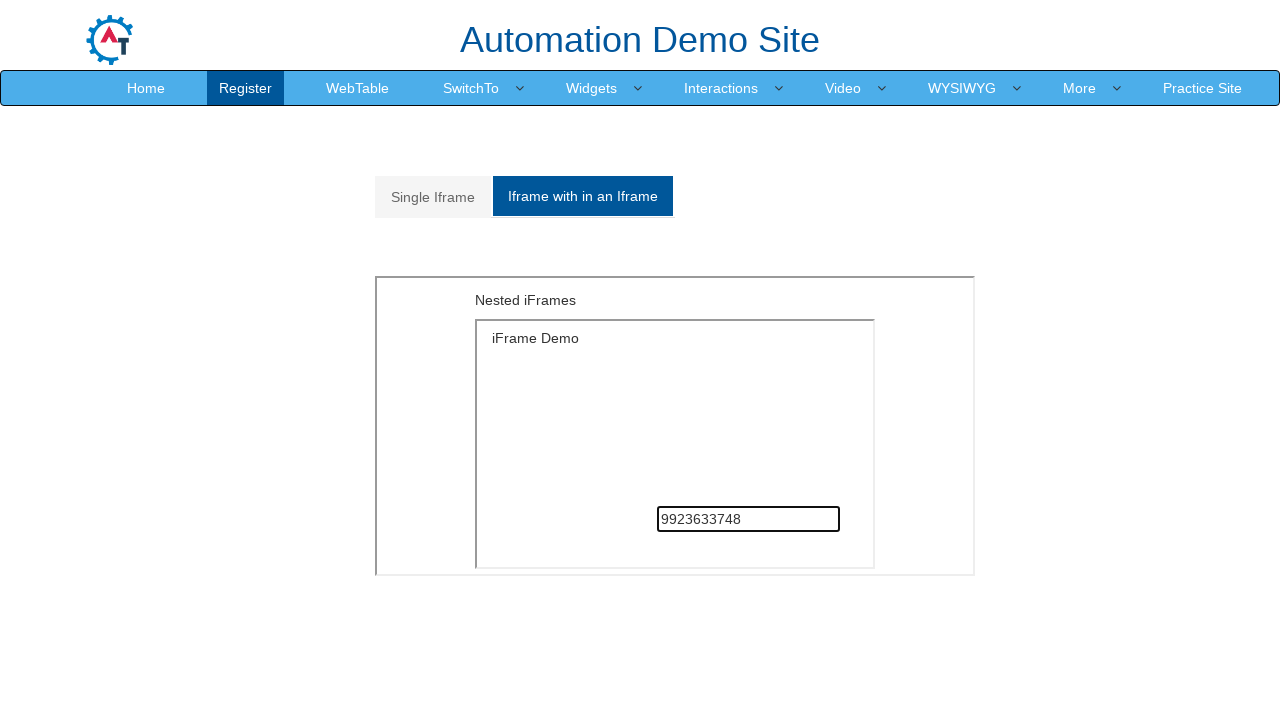